Tests dropdown selection functionality by selecting an option from a dropdown menu using visible text

Starting URL: https://the-internet.herokuapp.com/dropdown

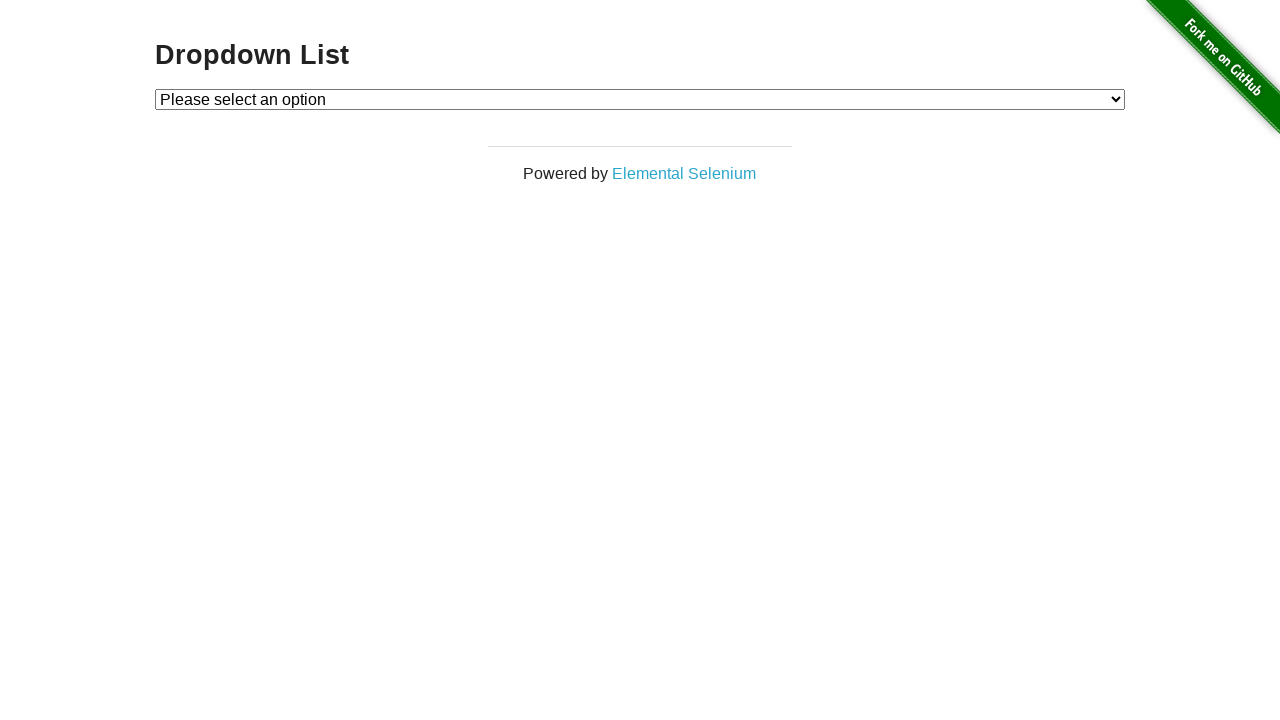

Located dropdown element with id 'dropdown'
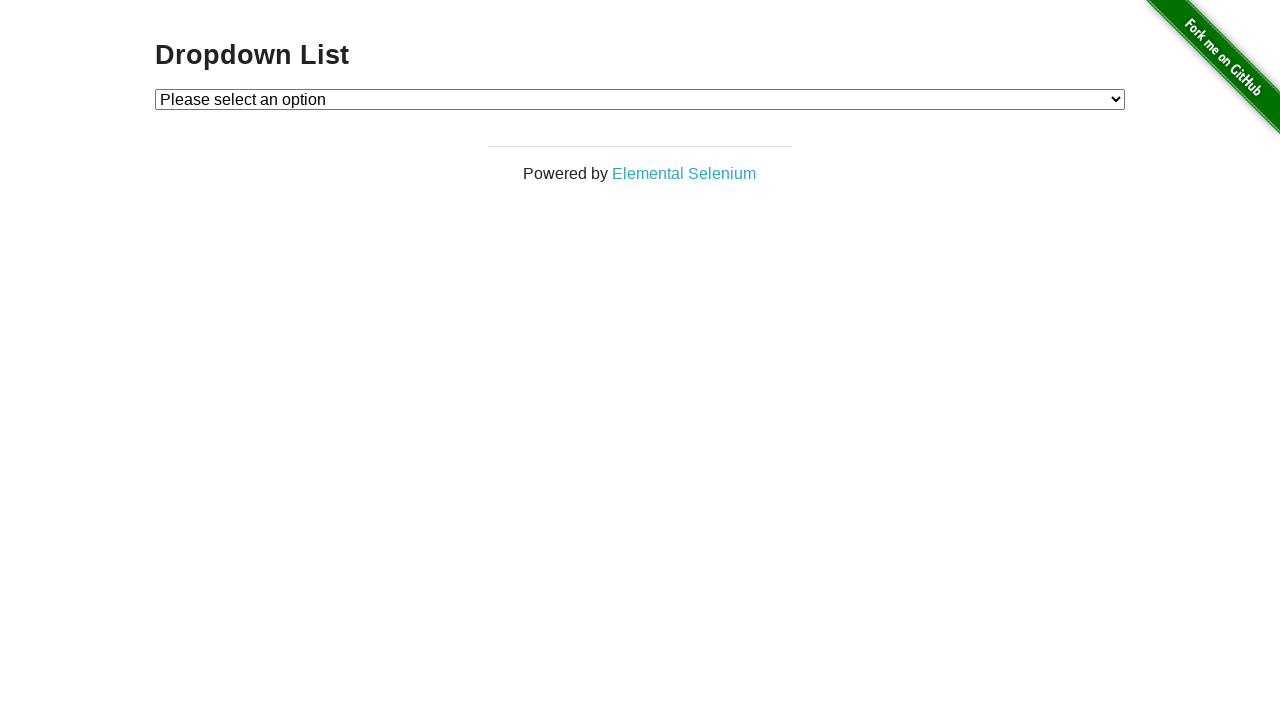

Selected 'Option 2' from dropdown menu on #dropdown
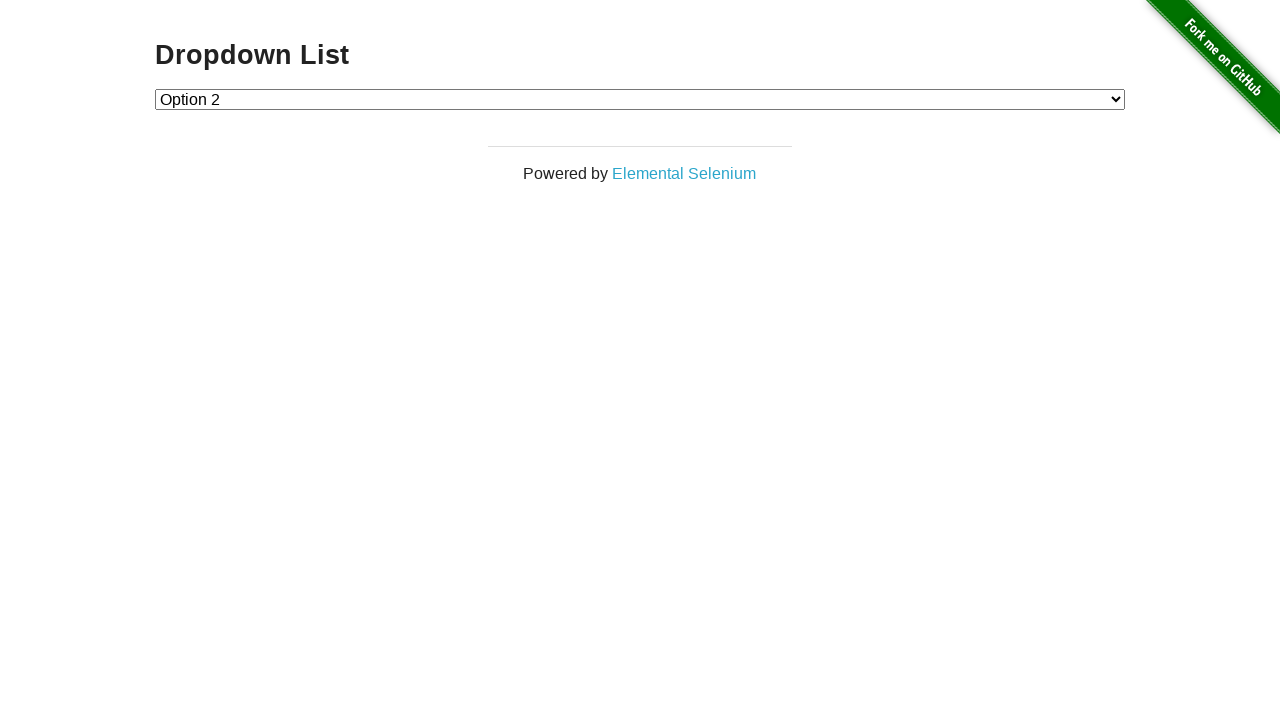

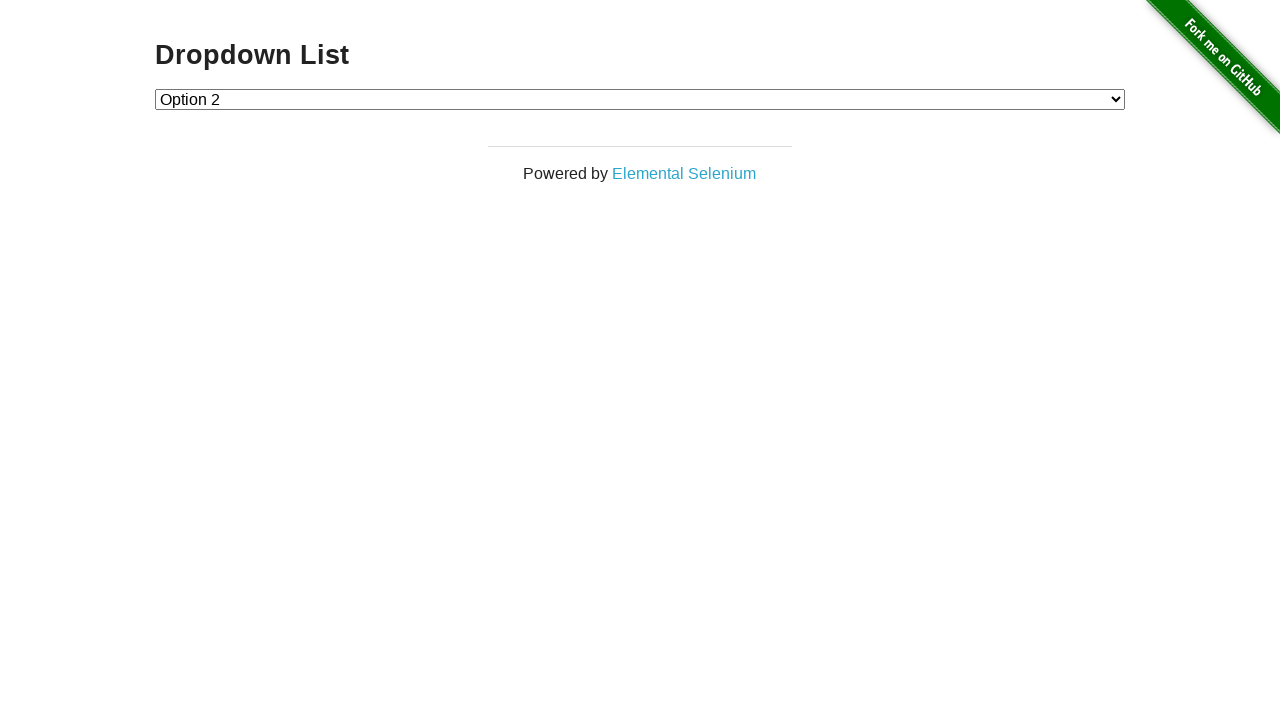